Verifies that there are exactly 5 elements with class "test" on the page

Starting URL: https://kristinek.github.io/site/examples/locators

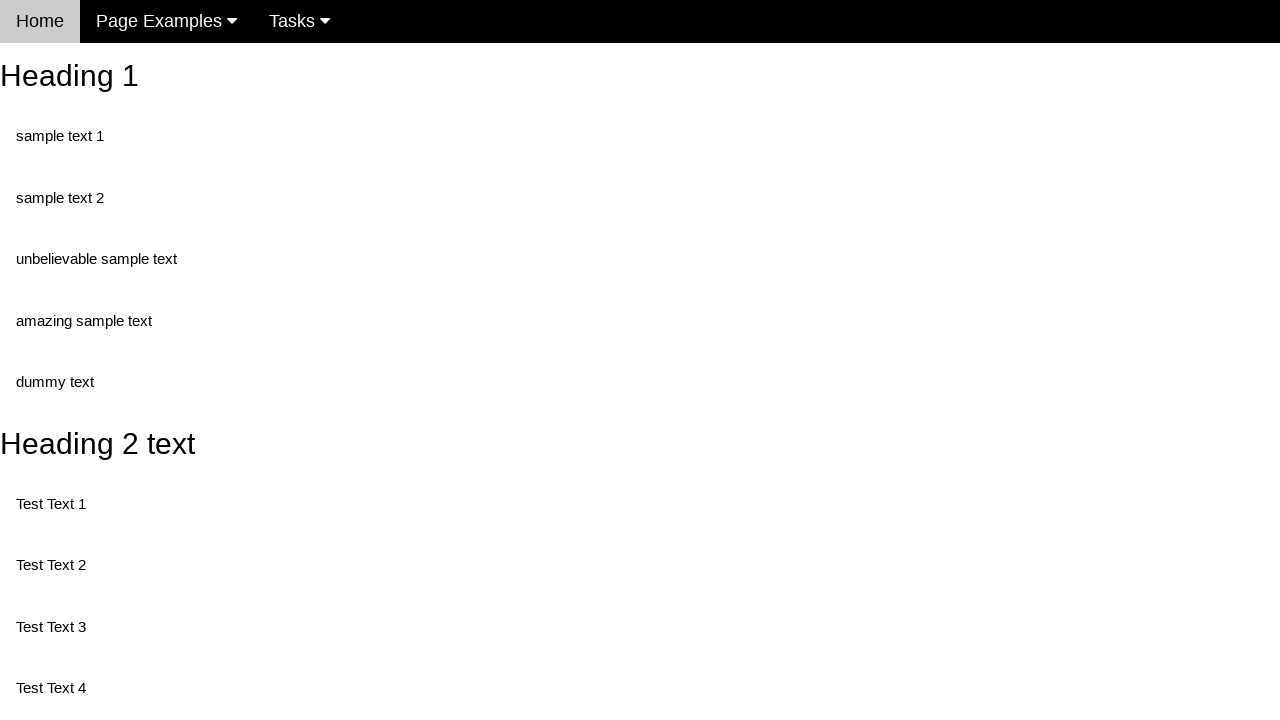

Navigated to locators example page
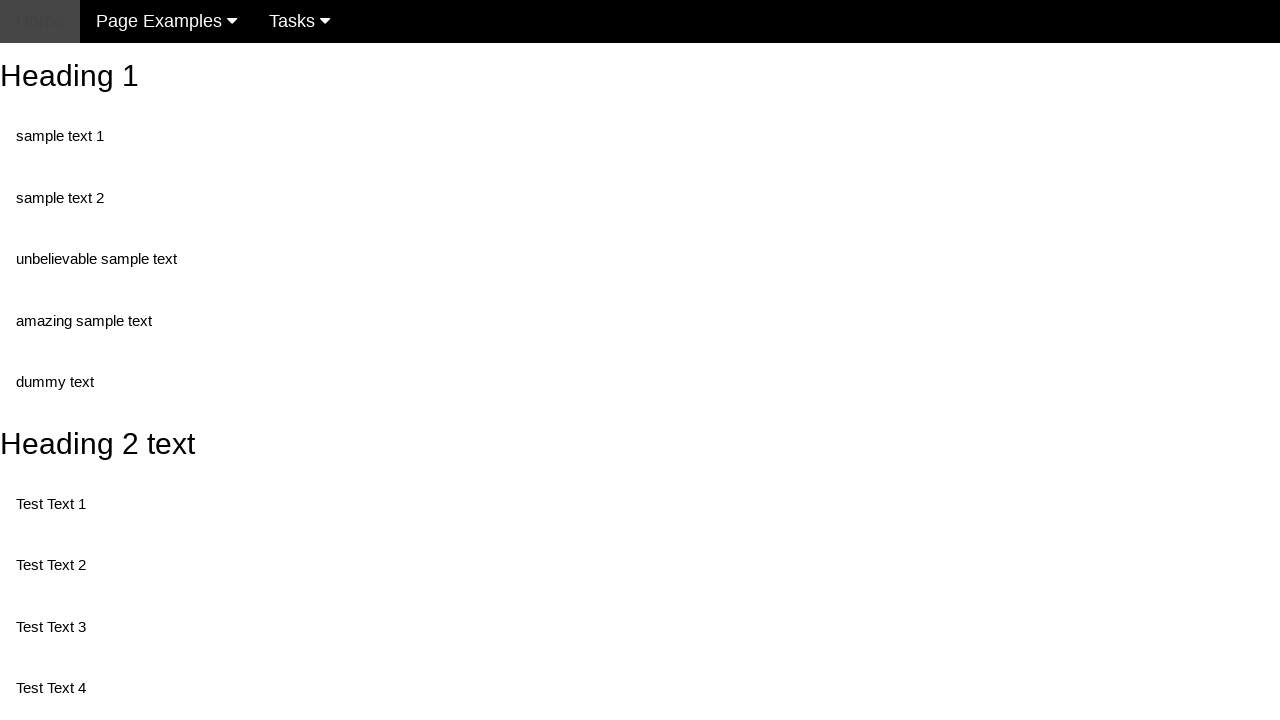

Waited for elements with class 'test' to be available
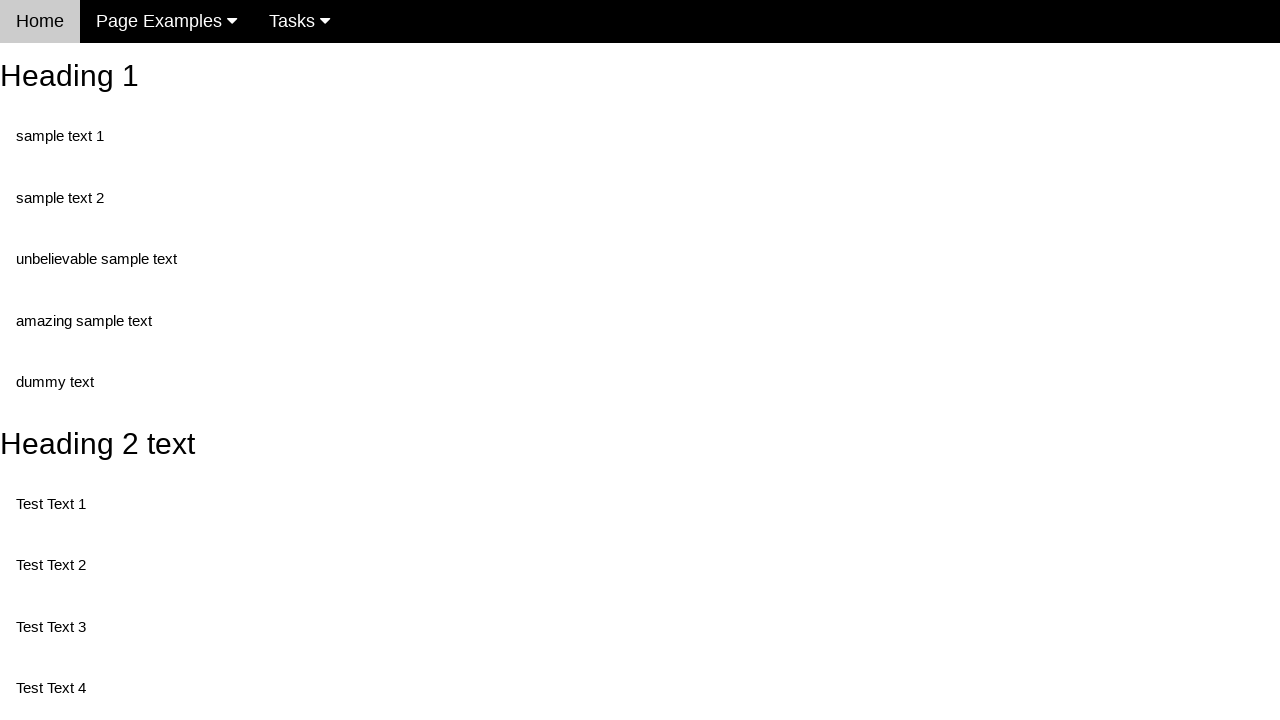

Retrieved all elements with class 'test'
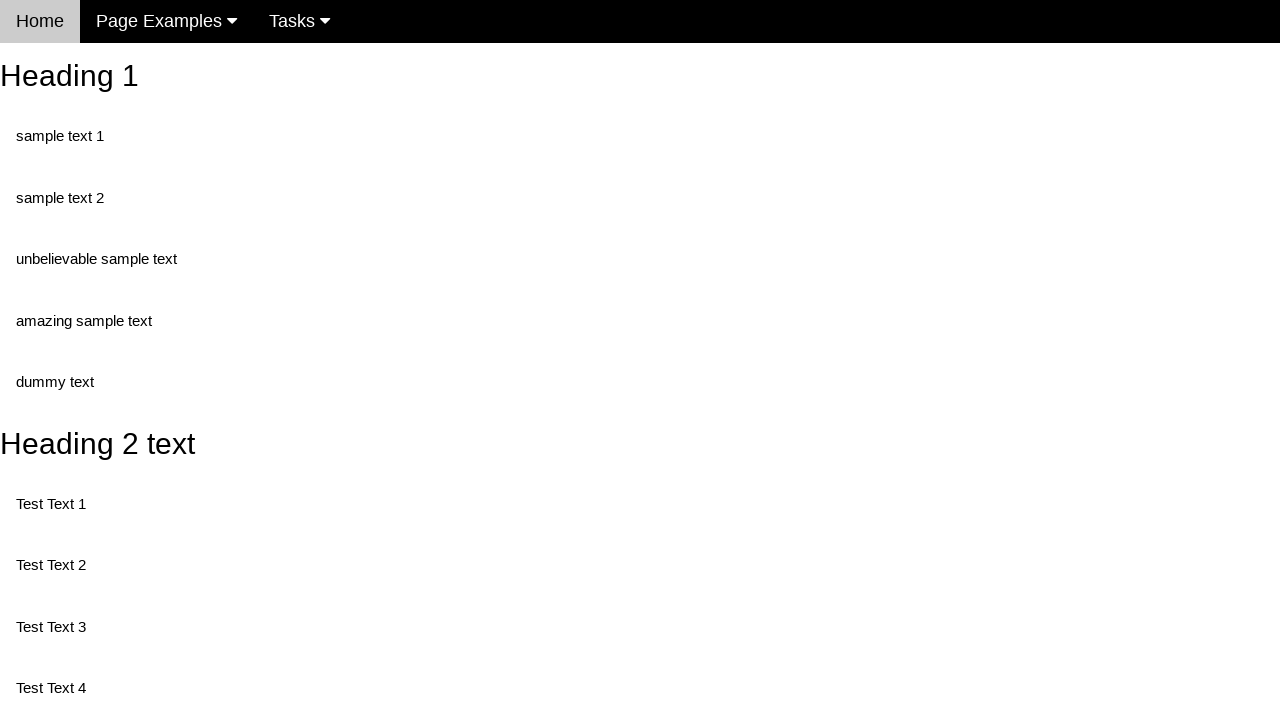

Verified that exactly 5 elements with class 'test' are present on the page
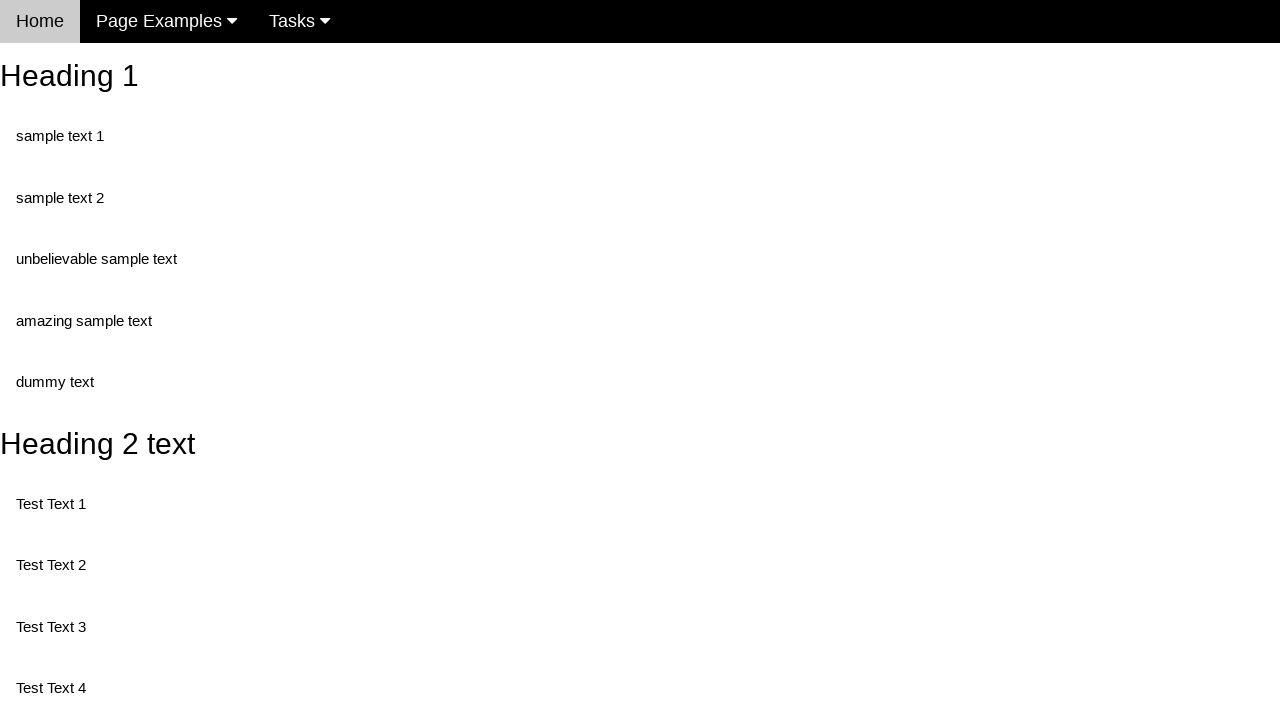

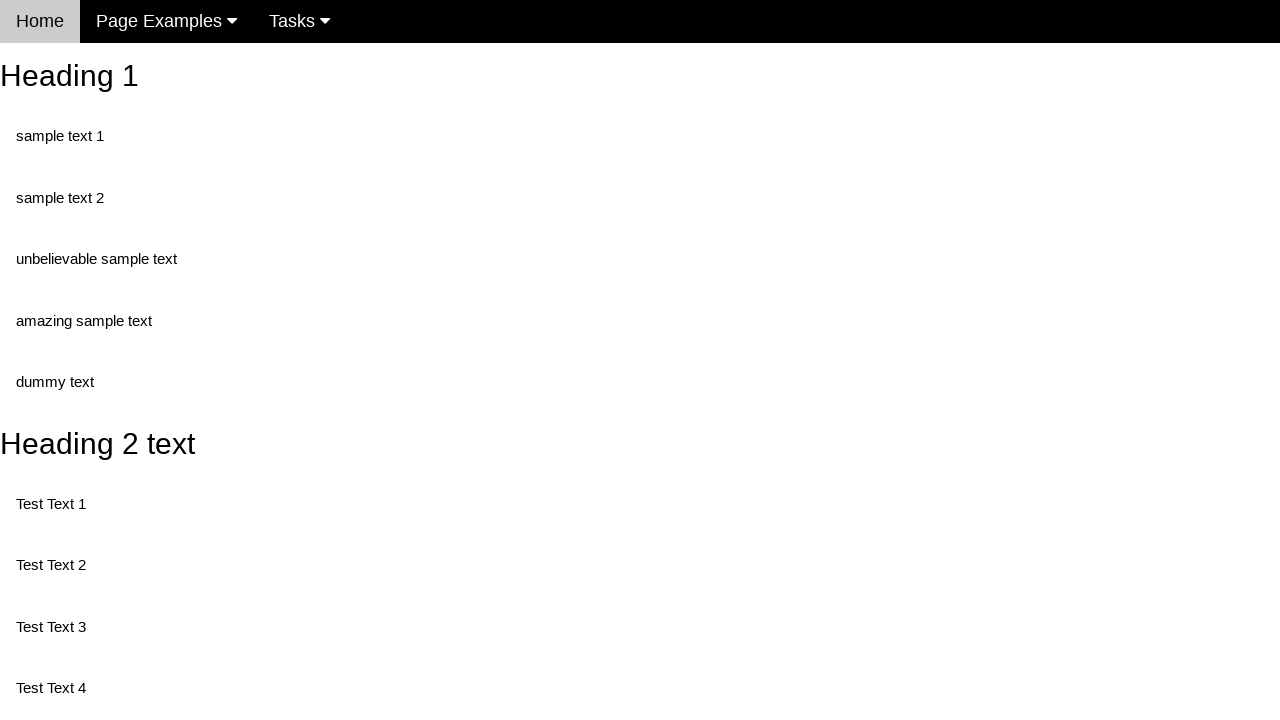